Tests joining a student video session by entering a student name in a dialog box and clicking OK to join the session.

Starting URL: https://live.monetanalytics.com/stu_proc/student.html#

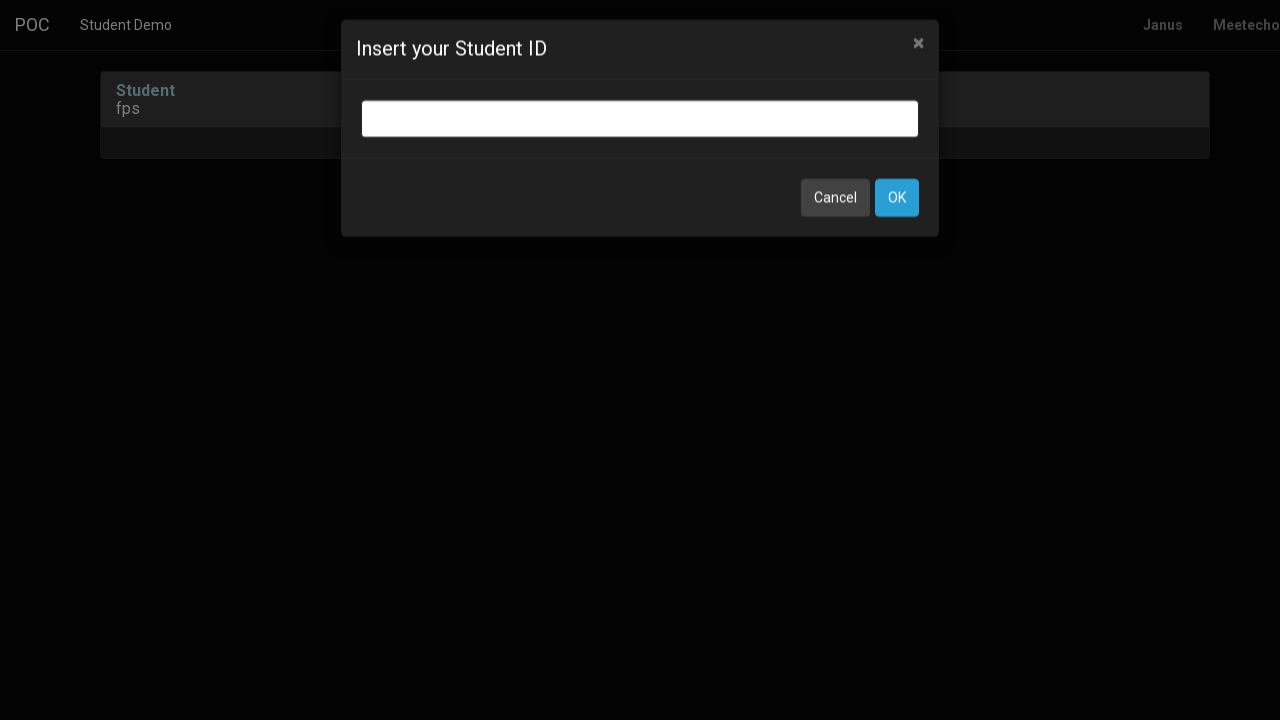

Bootbox input dialog appeared
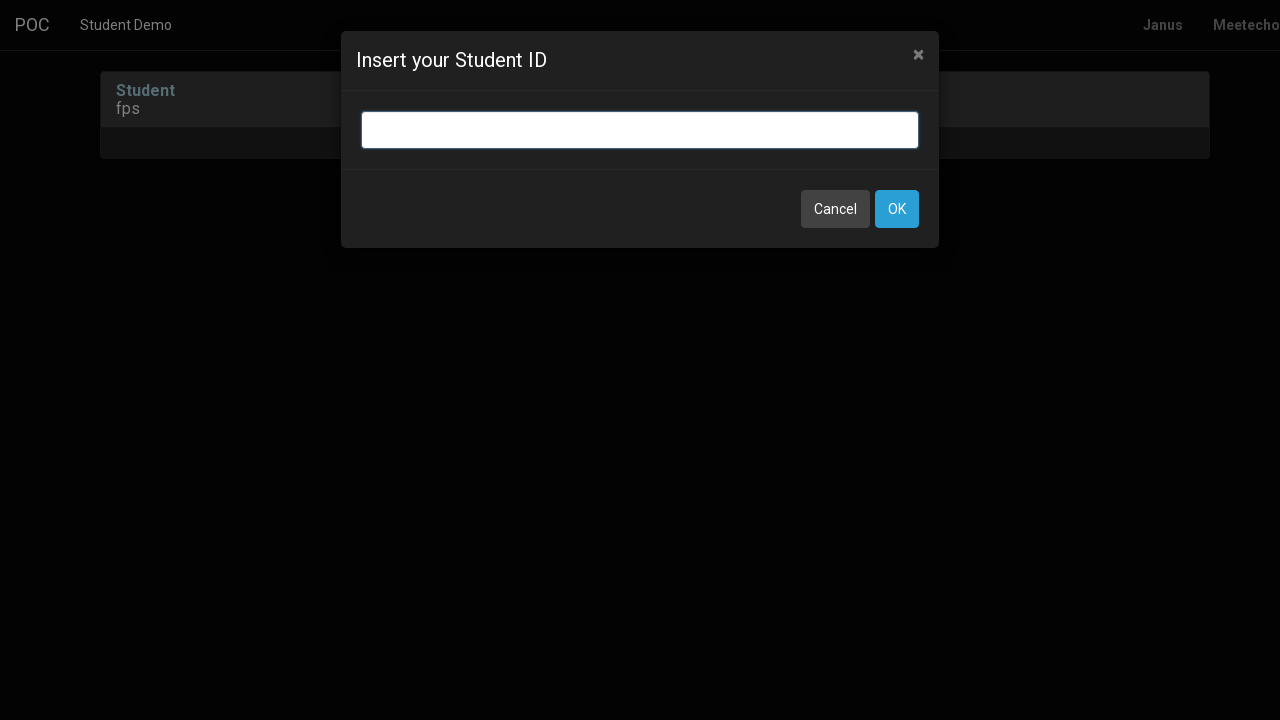

Entered student name 'Student-2' in the dialog box on input.bootbox-input.bootbox-input-text.form-control
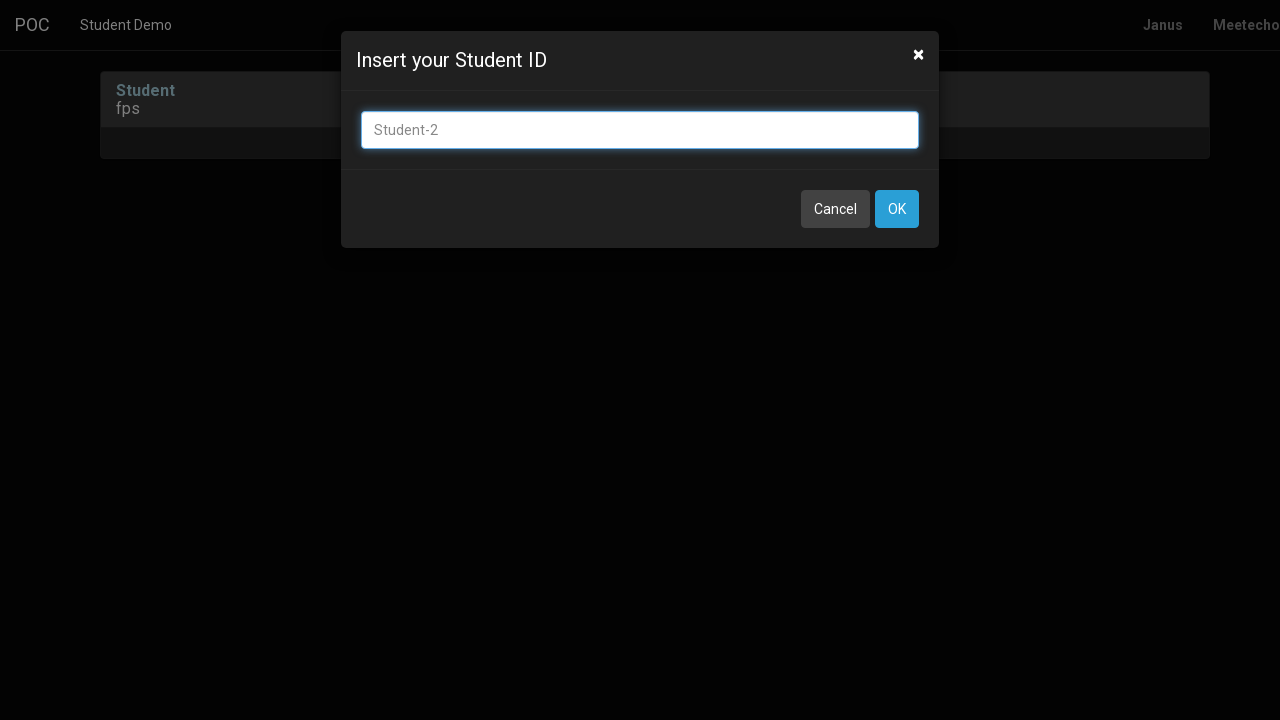

Clicked OK button to join the video session at (897, 209) on button:has-text('OK')
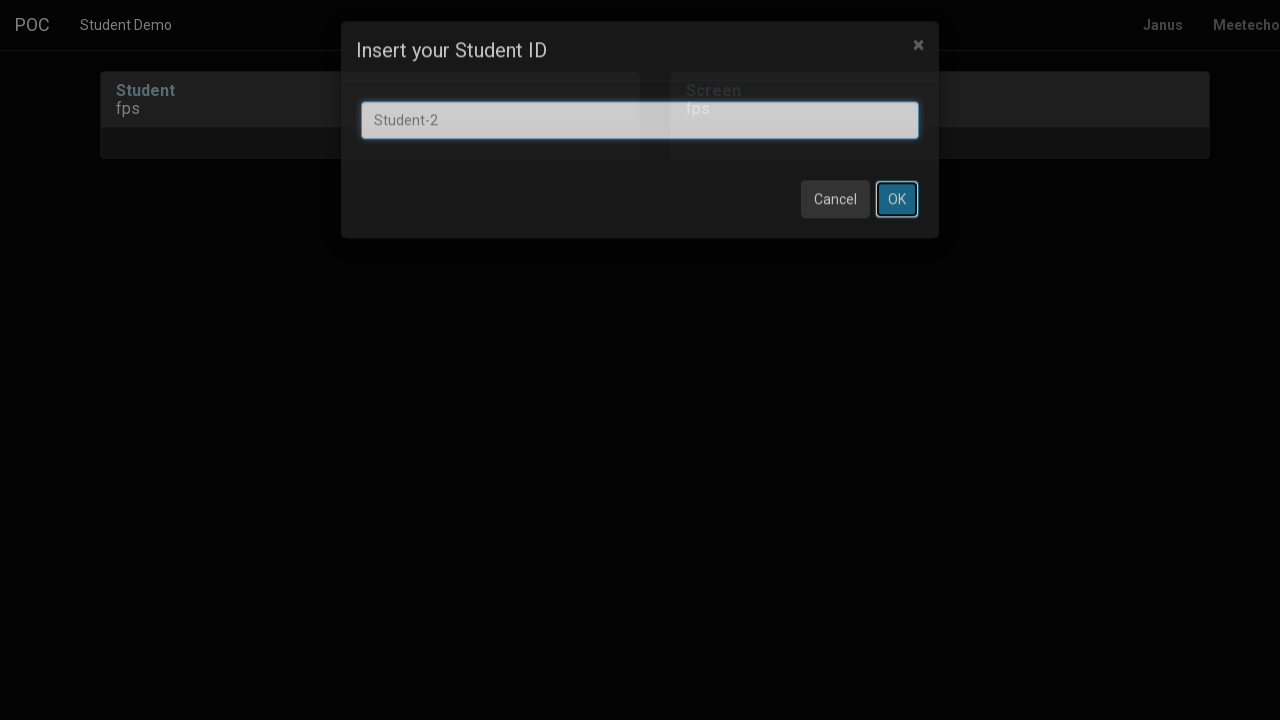

Waited 3 seconds for the page to process the session join
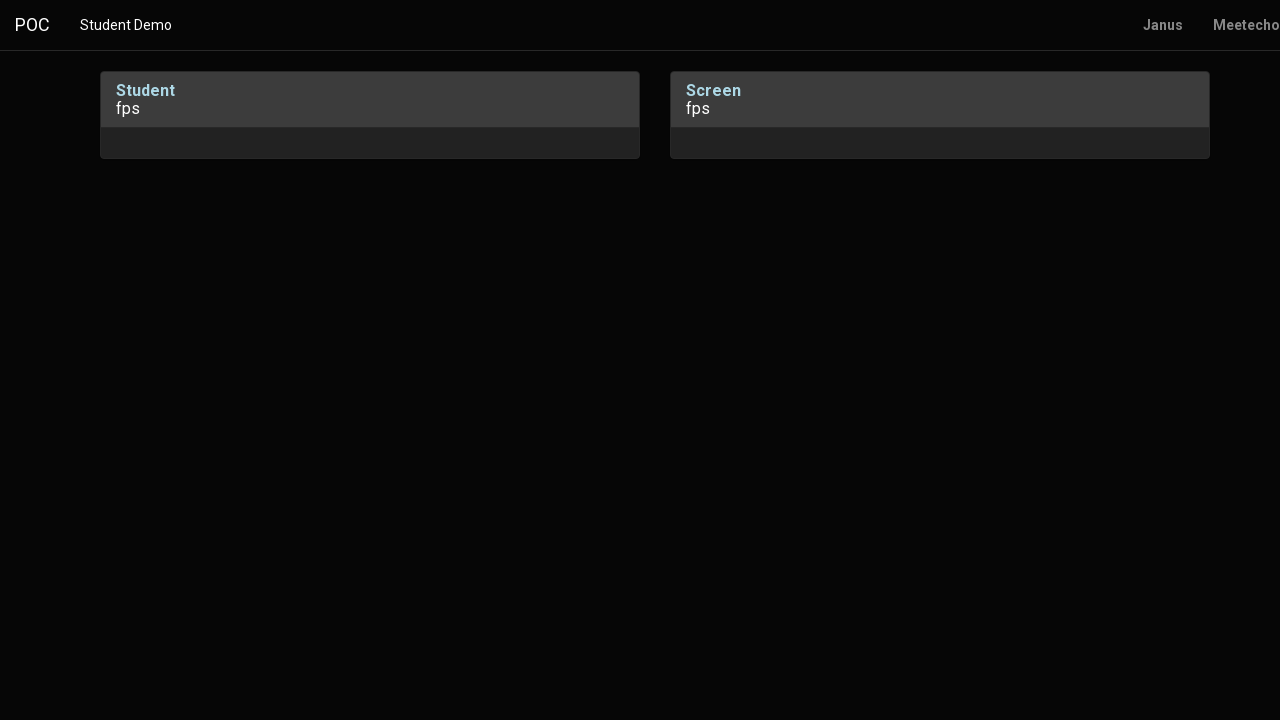

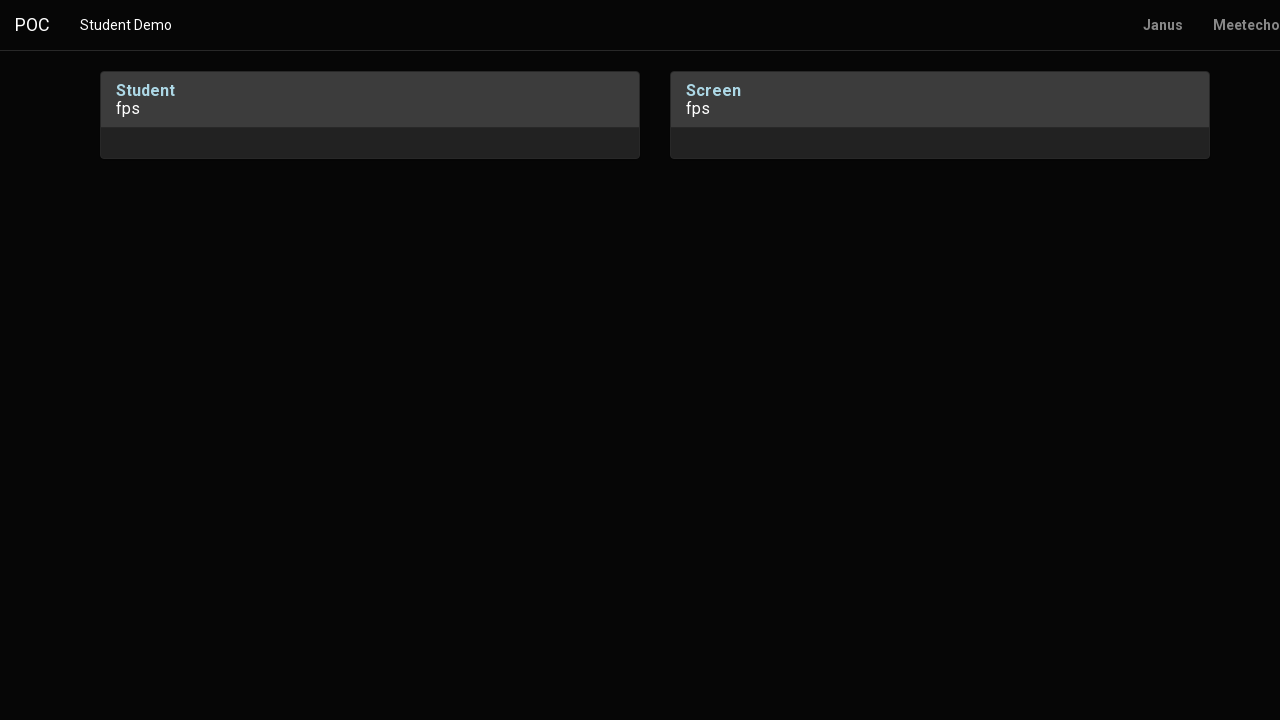